Tests the text box form by filling name and email, submitting and verifying output

Starting URL: https://demoqa.com

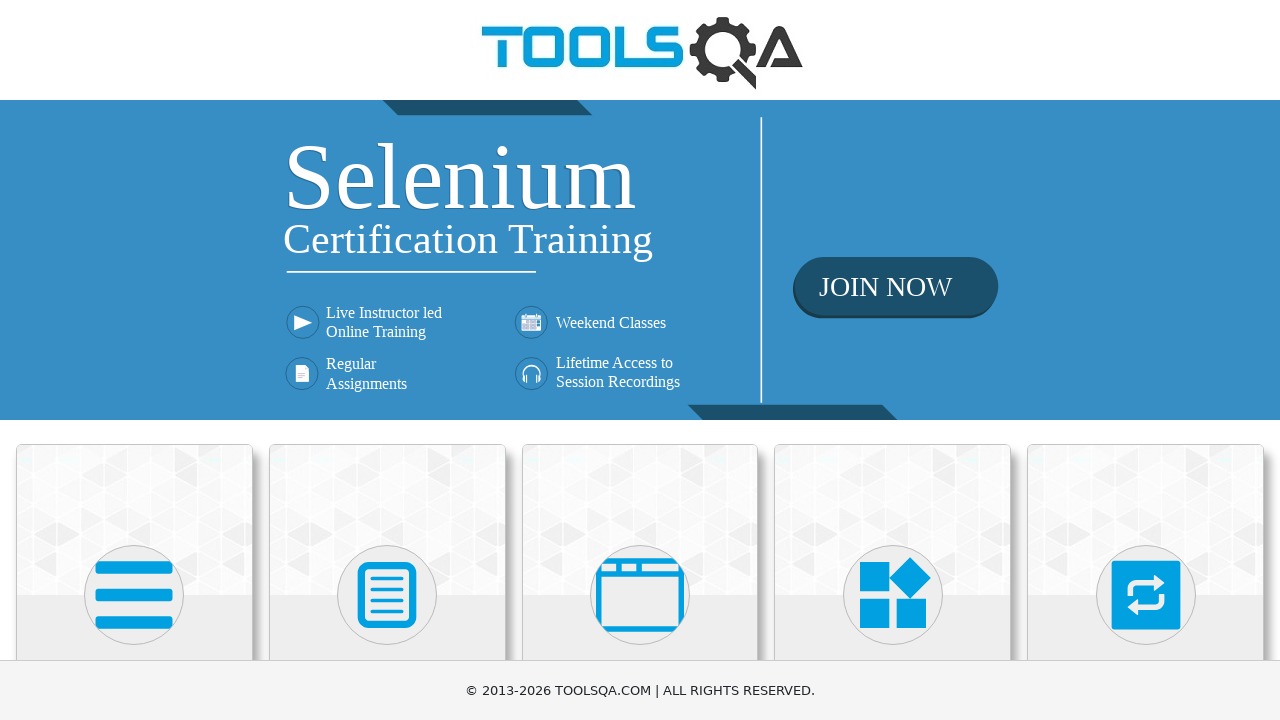

Clicked Elements card at (134, 520) on xpath=//div[@class='card mt-4 top-card'][1]
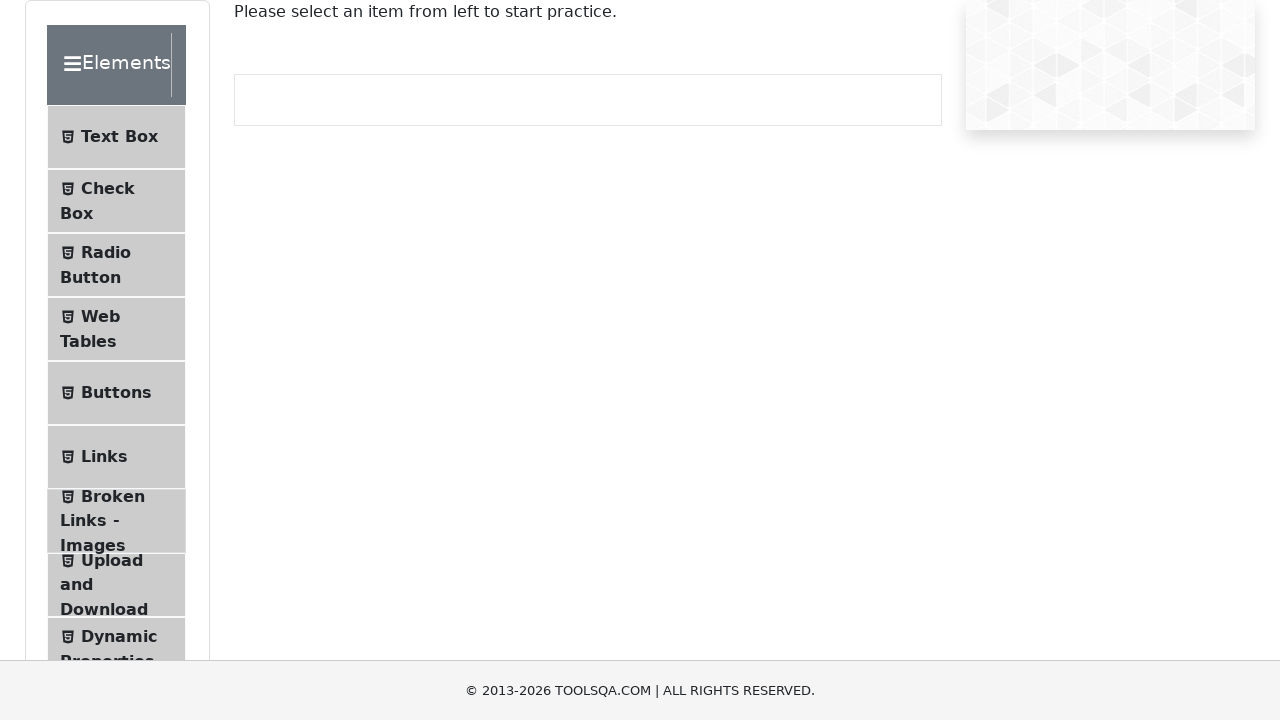

Clicked Text Box menu item at (116, 137) on xpath=//li[@id='item-0'][1]
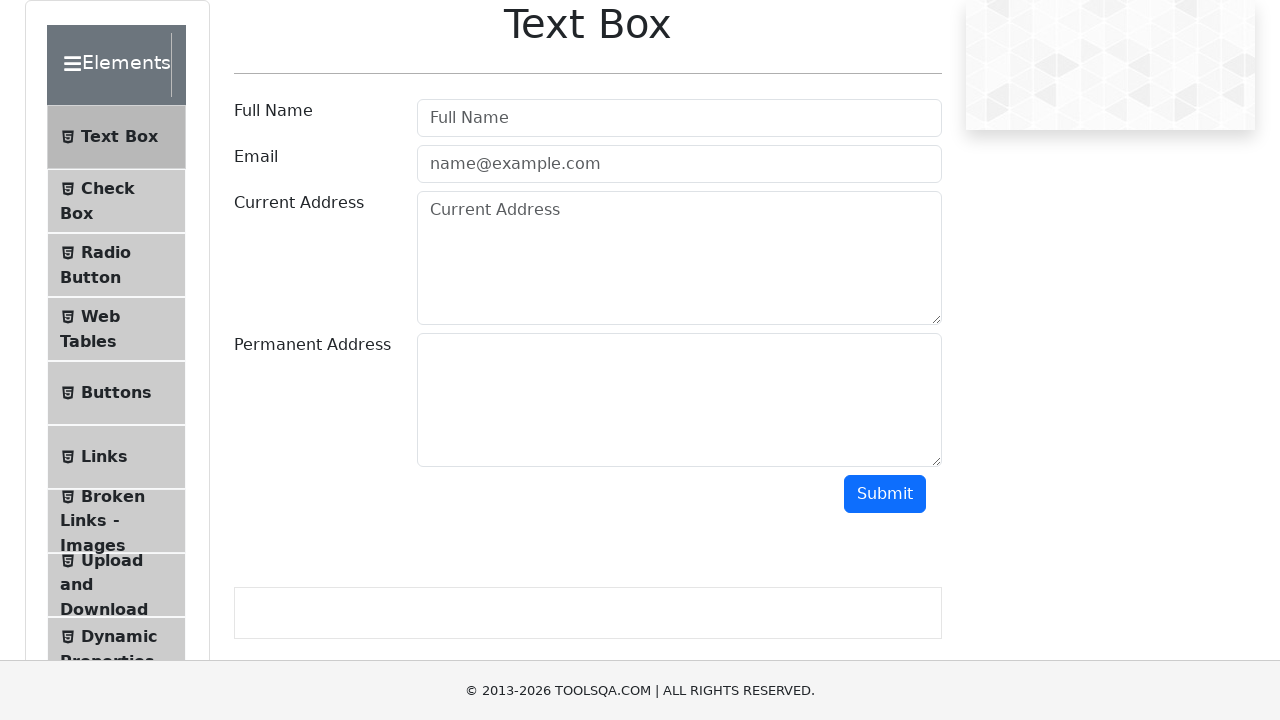

Filled full name field with 'Barak Obama' on xpath=//input[@class=' mr-sm-2 form-control'][1]
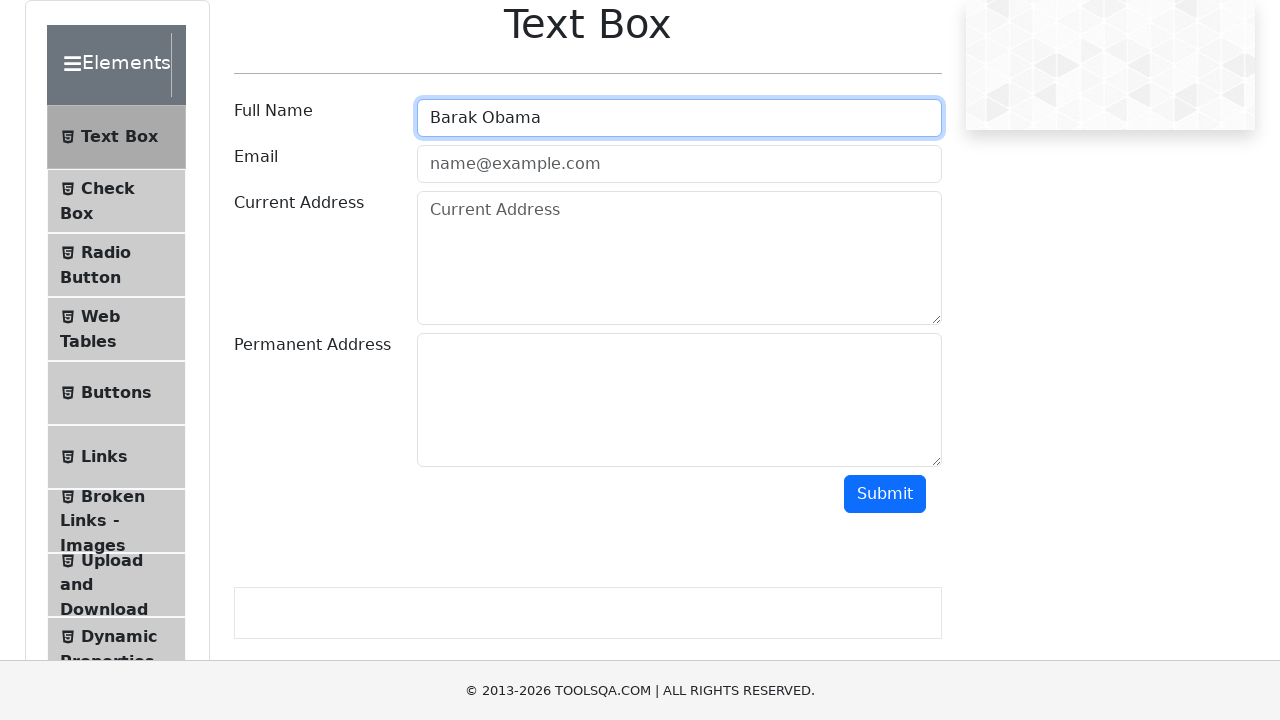

Filled email field with 'barak1961@gmail.com' on input.mr-sm-2.form-control
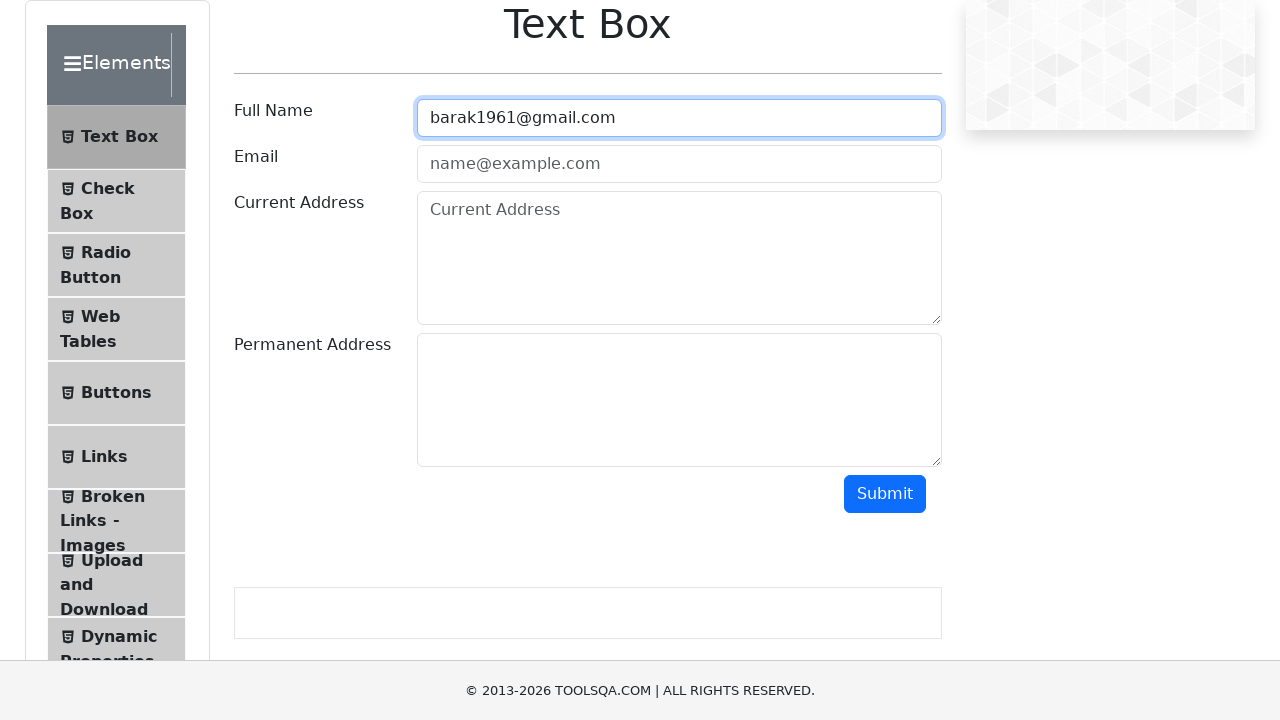

Clicked submit button at (885, 494) on button#submit
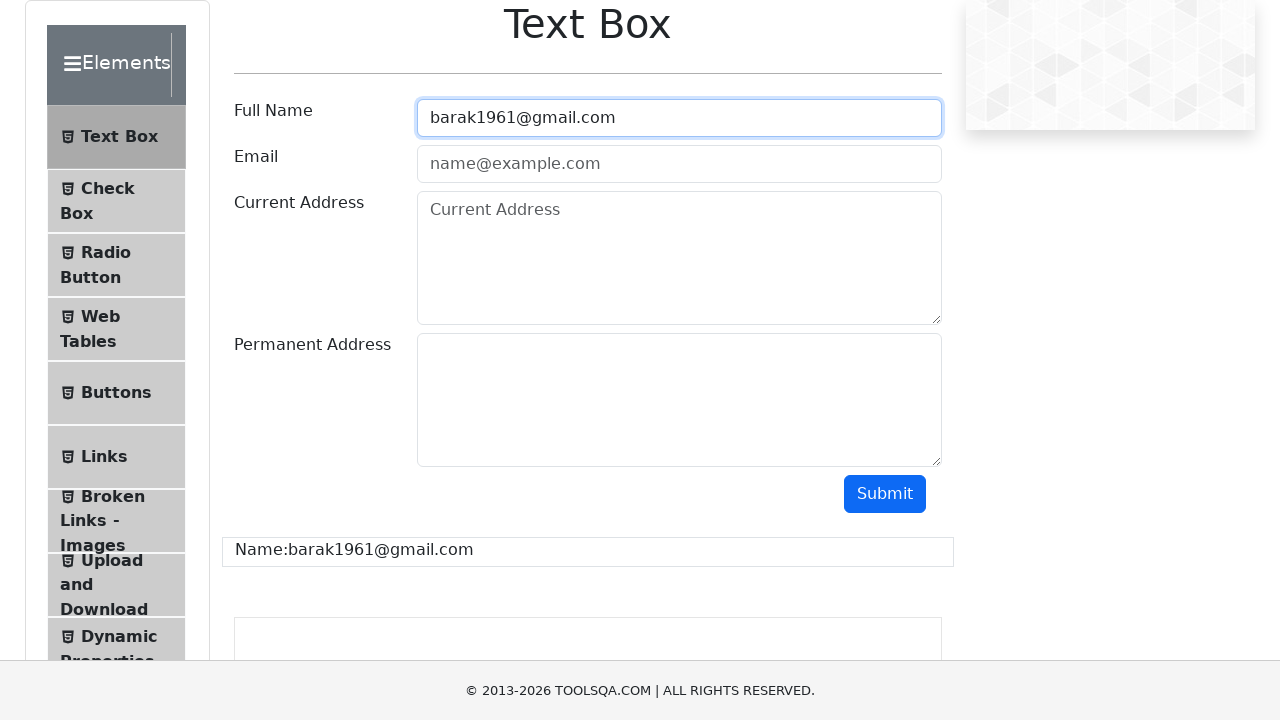

Form output section loaded successfully
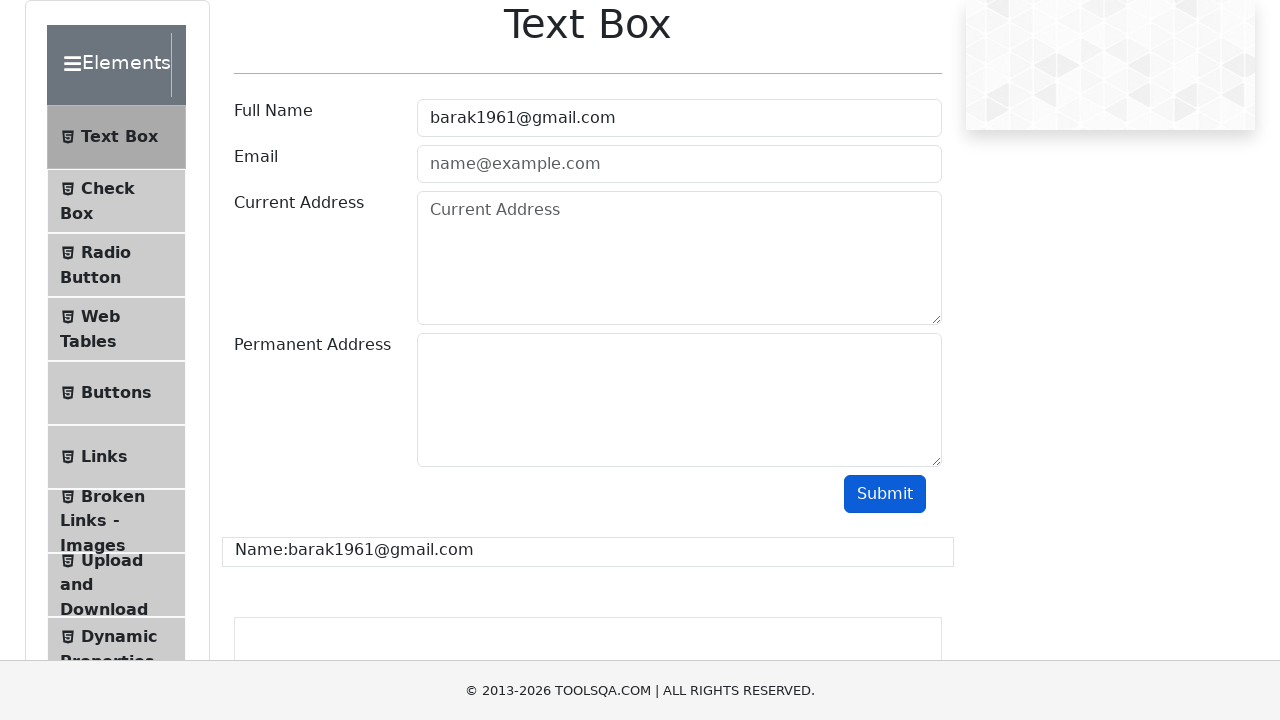

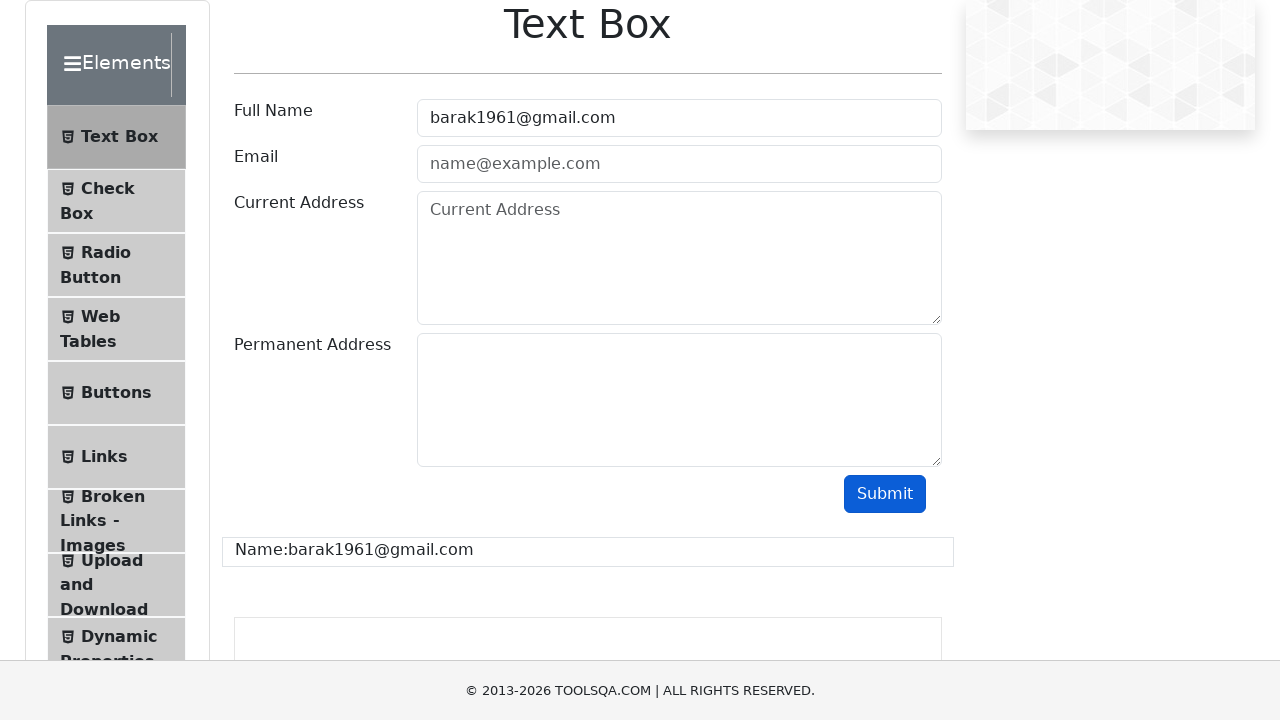